Tests nested iframe handling by navigating to a page with iframes, switching to a parent iframe, then to a child iframe, and filling a text input field

Starting URL: https://demo.automationtesting.in/Frames.html

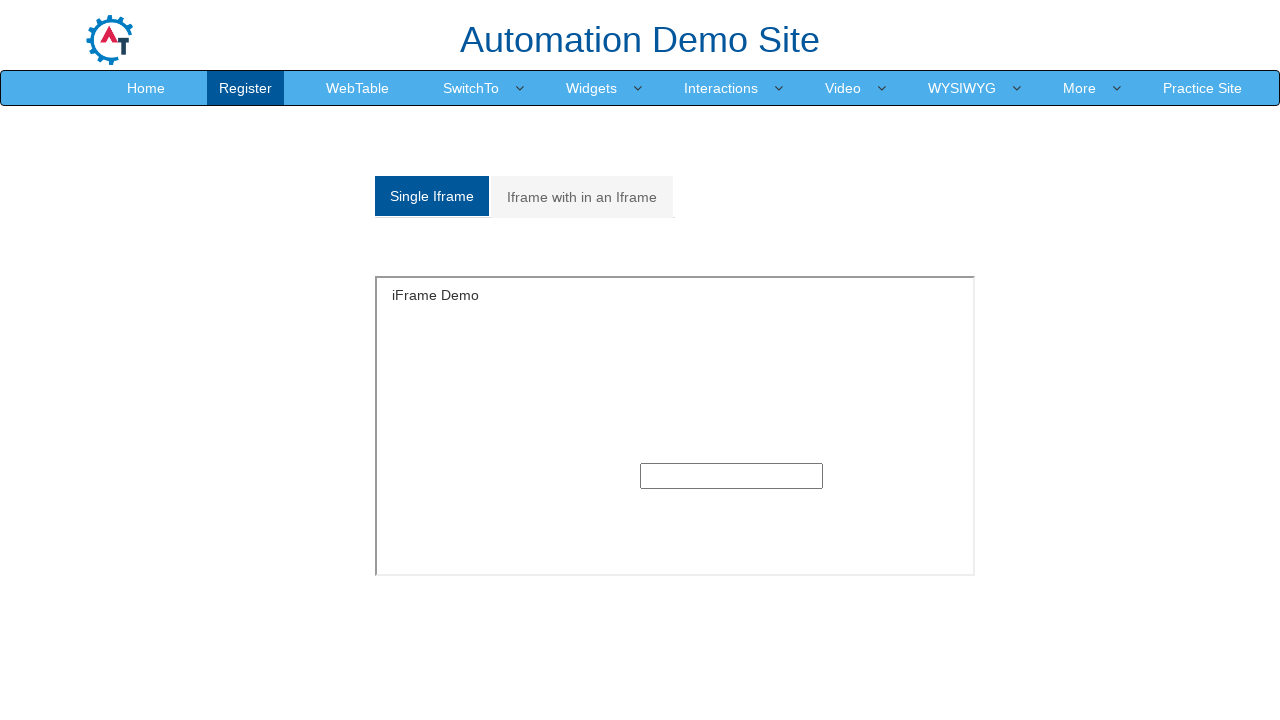

Clicked on 'Iframe with in an Iframe' link at (582, 197) on text=Iframe with in an Iframe
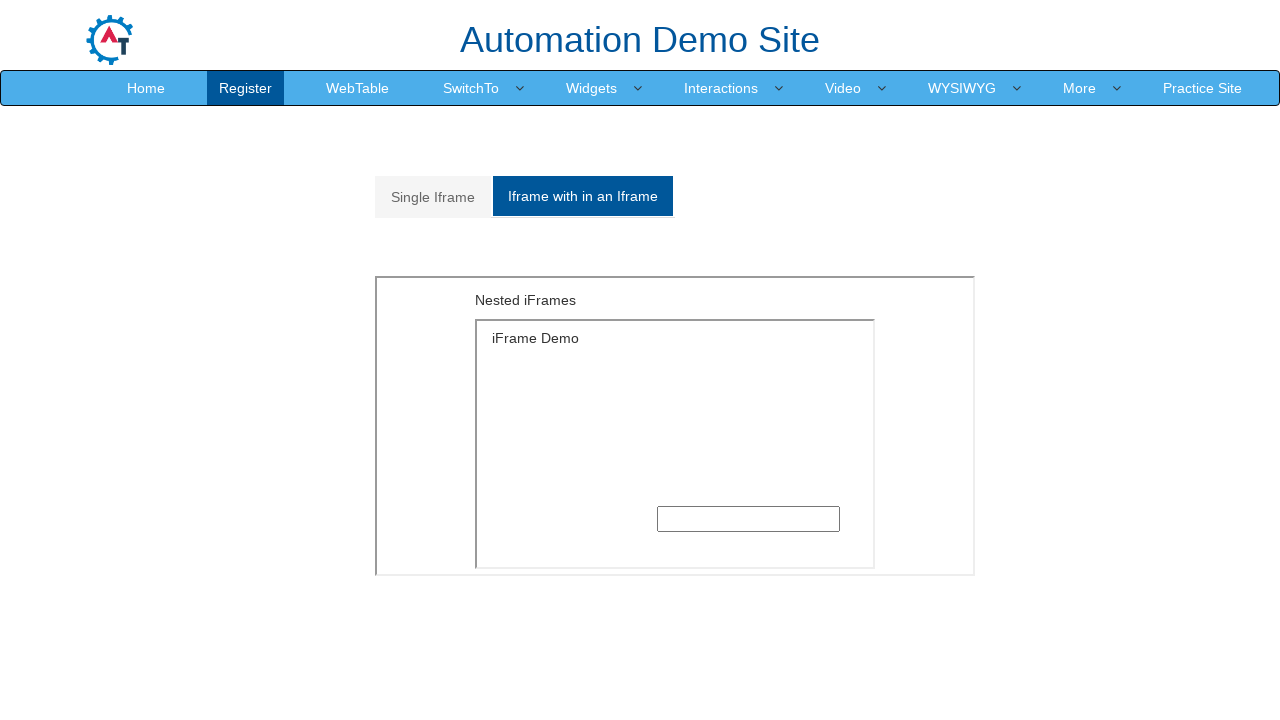

Located parent iframe element
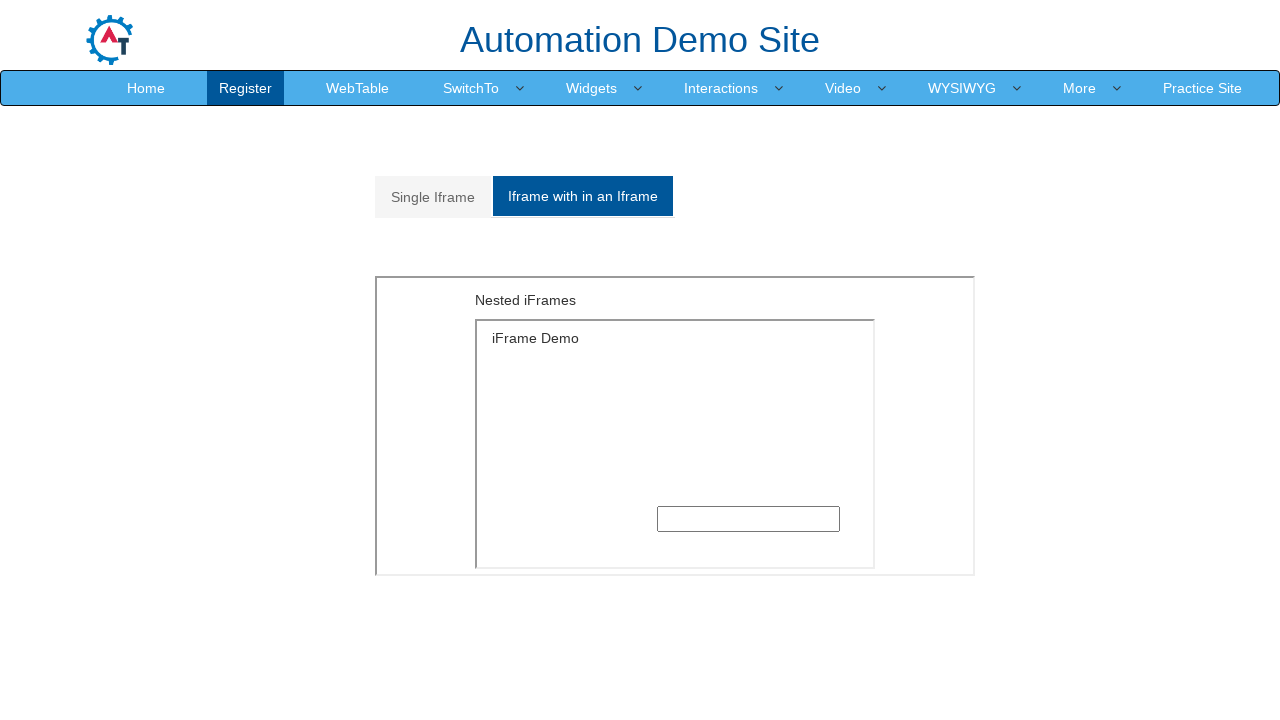

Located child iframe within parent iframe
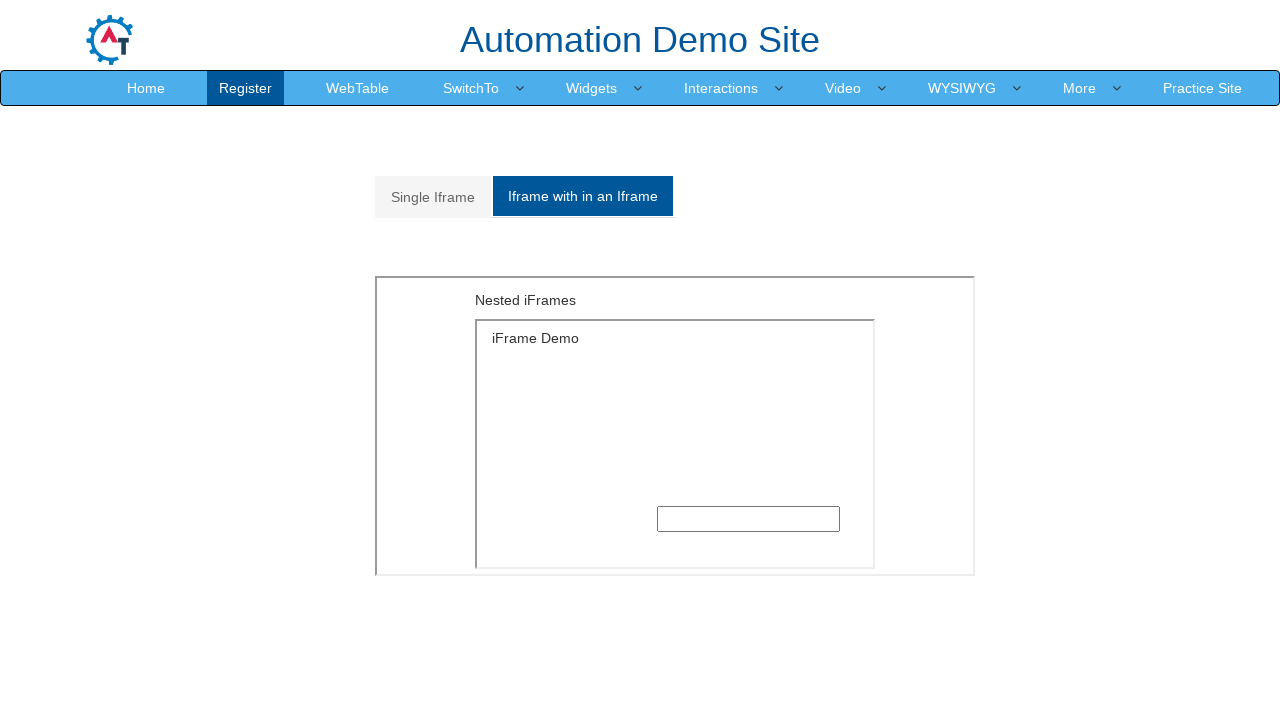

Filled text input field in nested iframe with 'something' on xpath=//div[@id='Multiple']/iframe >> internal:control=enter-frame >> iframe >> 
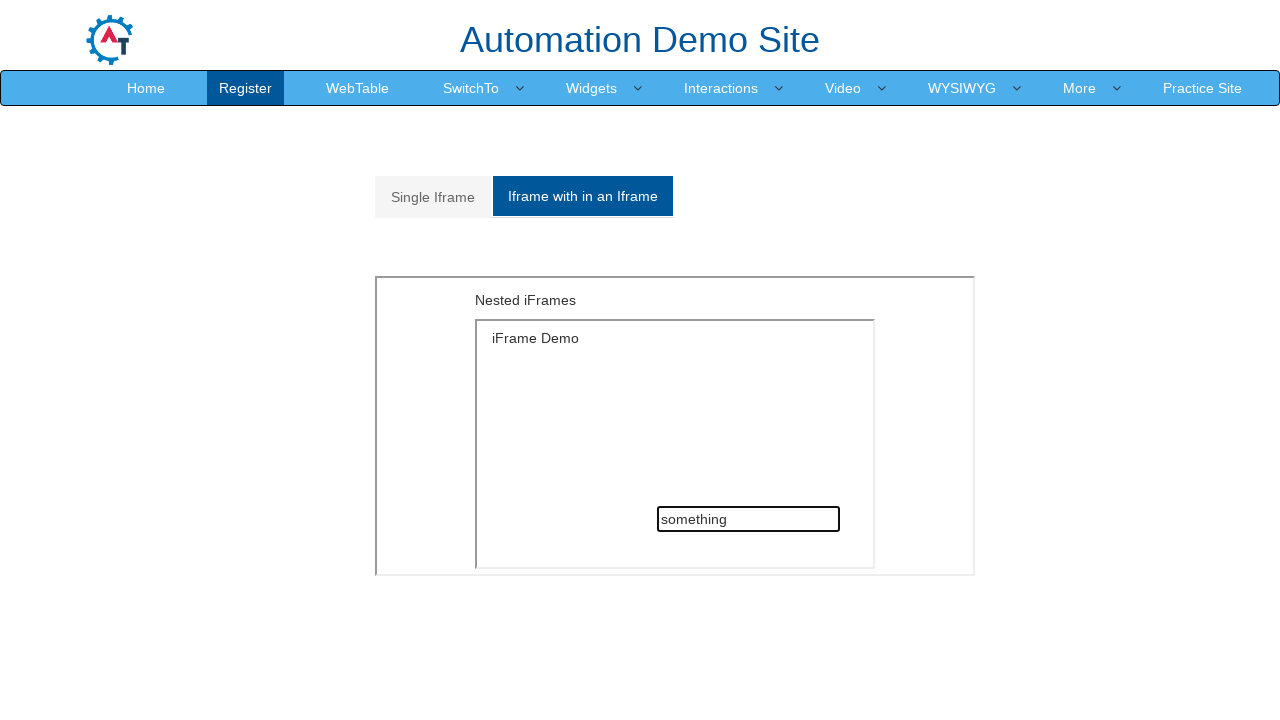

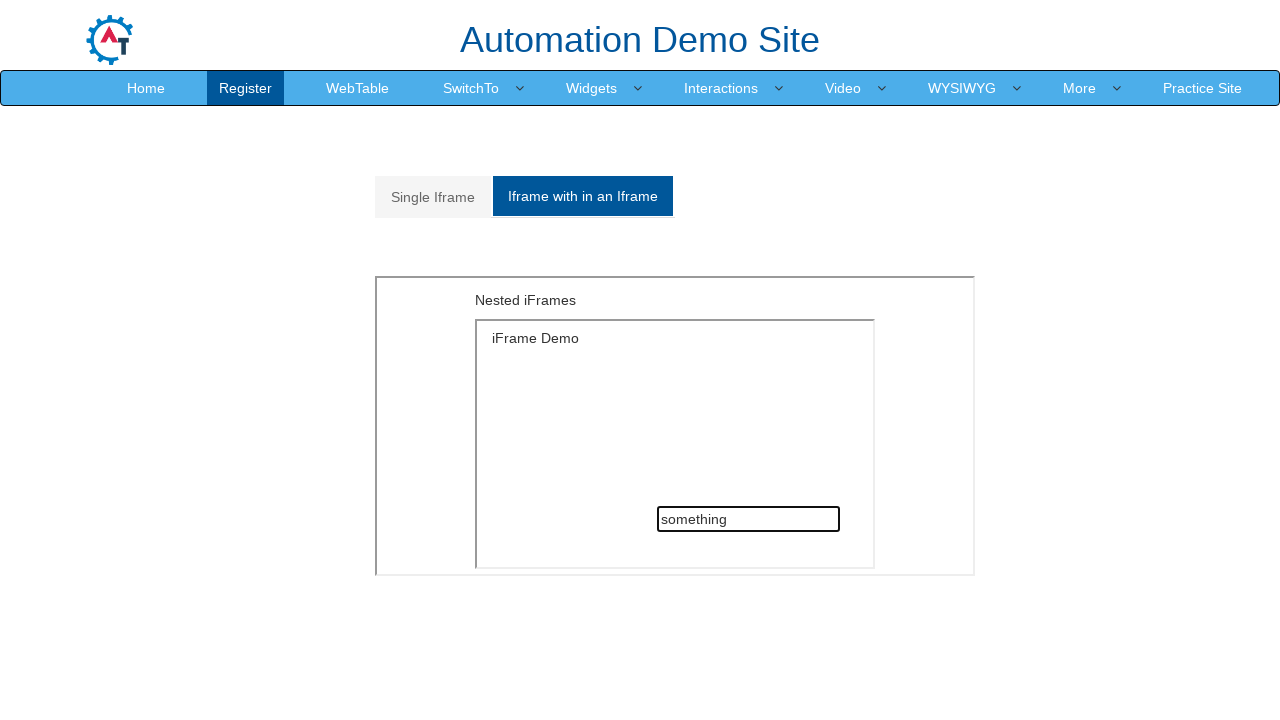